Navigates to DuckDuckGo and verifies the page title contains expected text

Starting URL: https://duckduckgo.com/

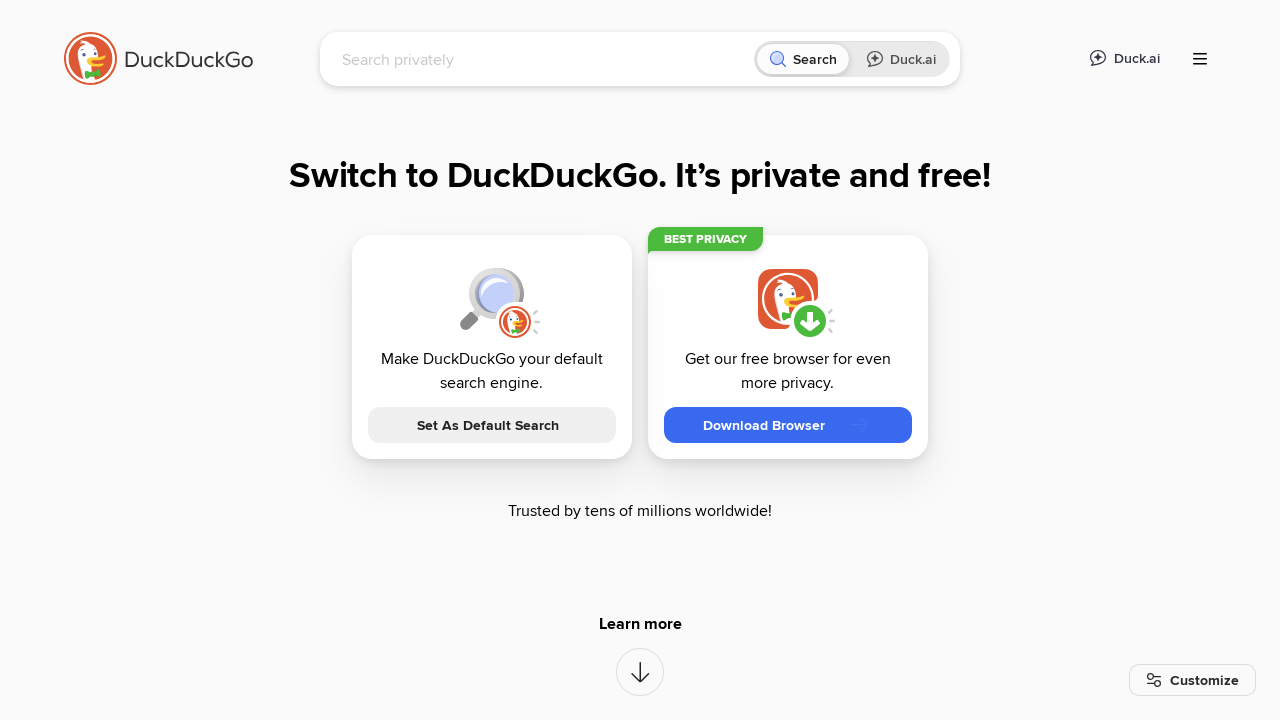

Navigated to DuckDuckGo homepage
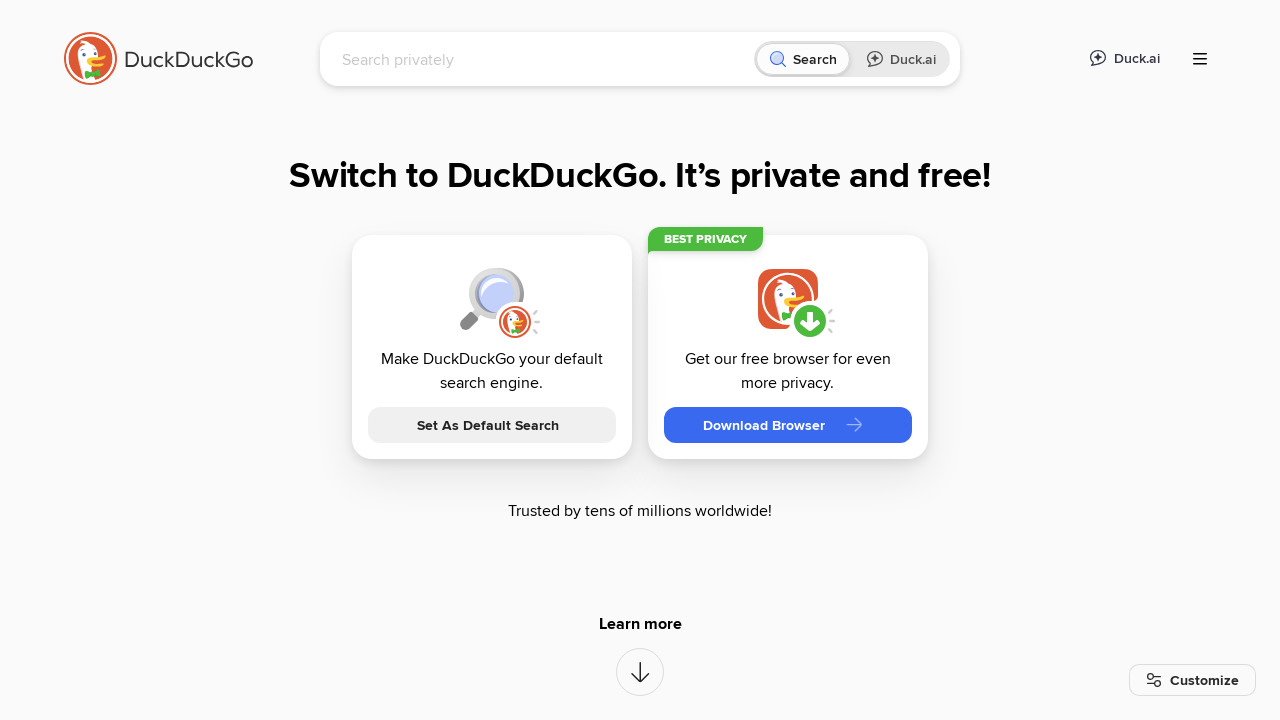

Verified page title contains 'DuckDuckGo'
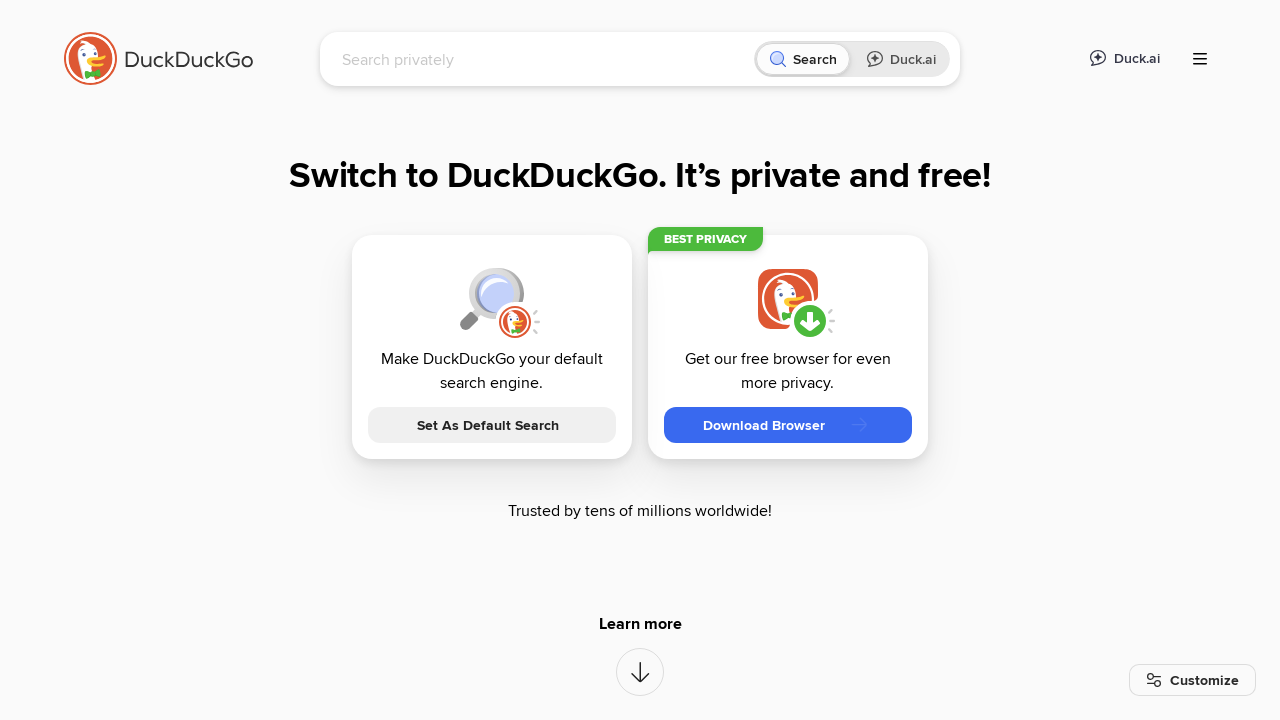

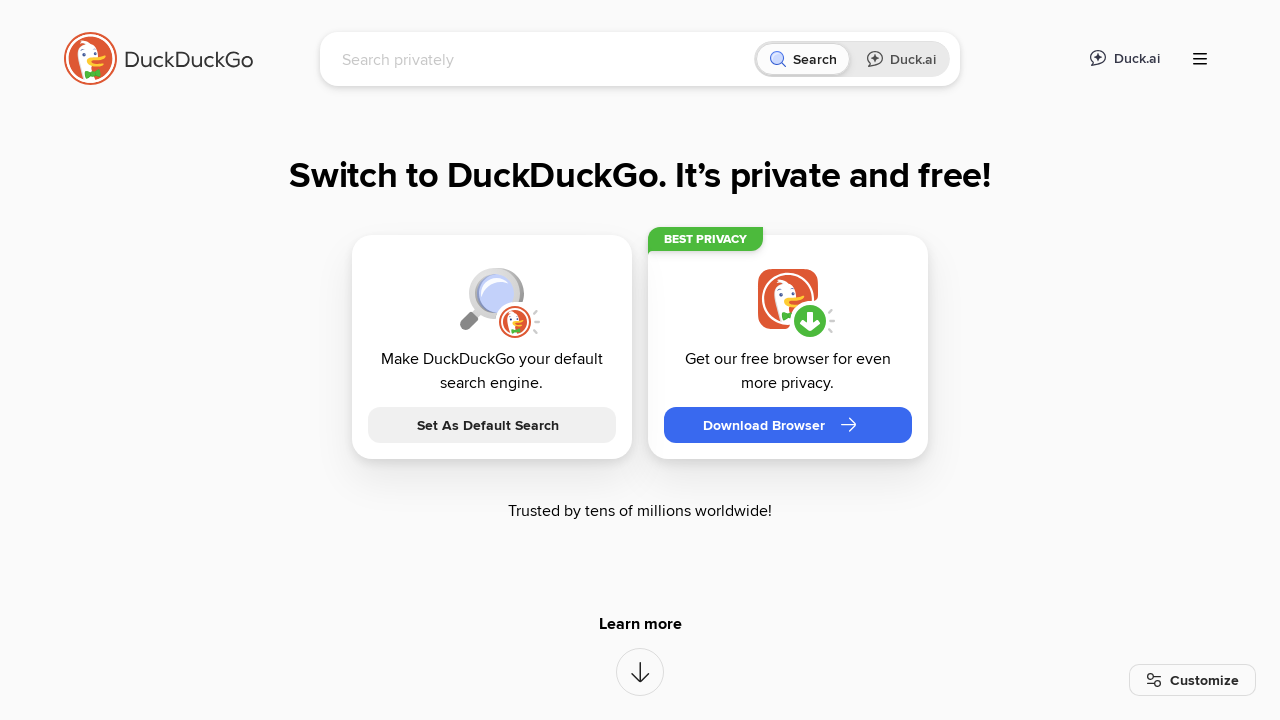